Tests the forgot password functionality by verifying UI elements and submitting an invalid email to trigger an error message

Starting URL: https://login1.nextbasecrm.com/

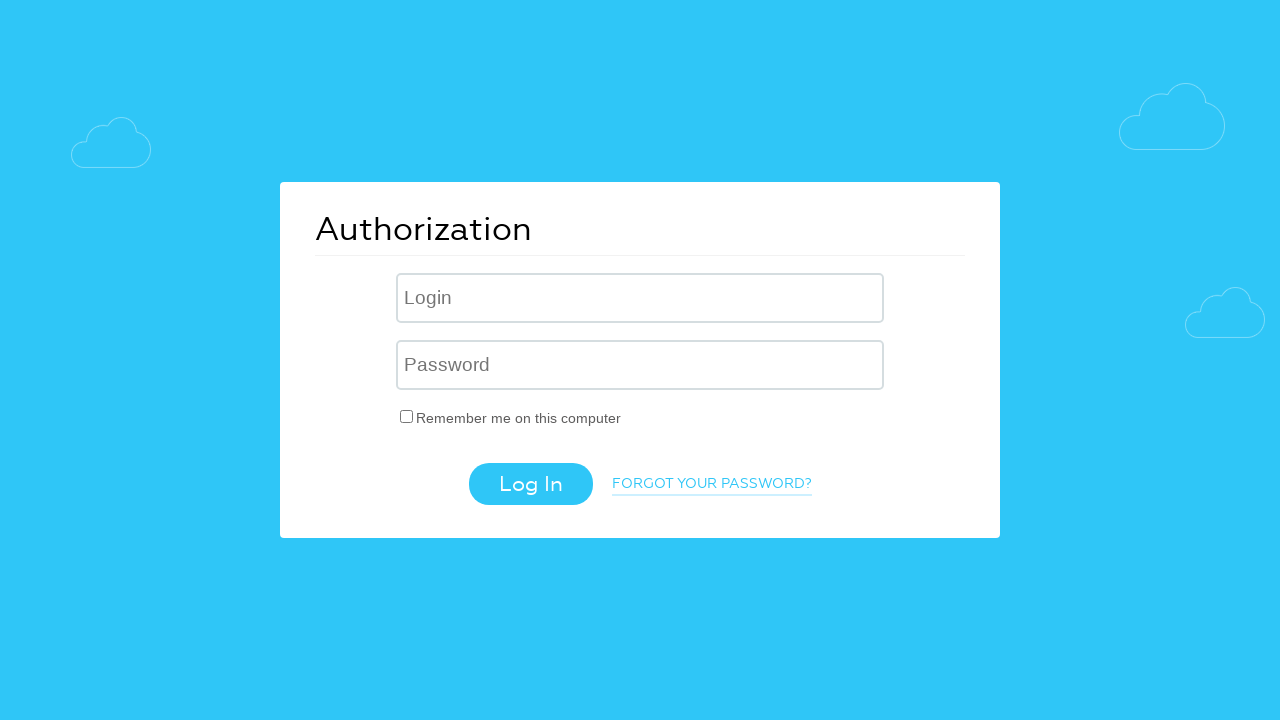

Located 'Remember me on this computer' checkbox label
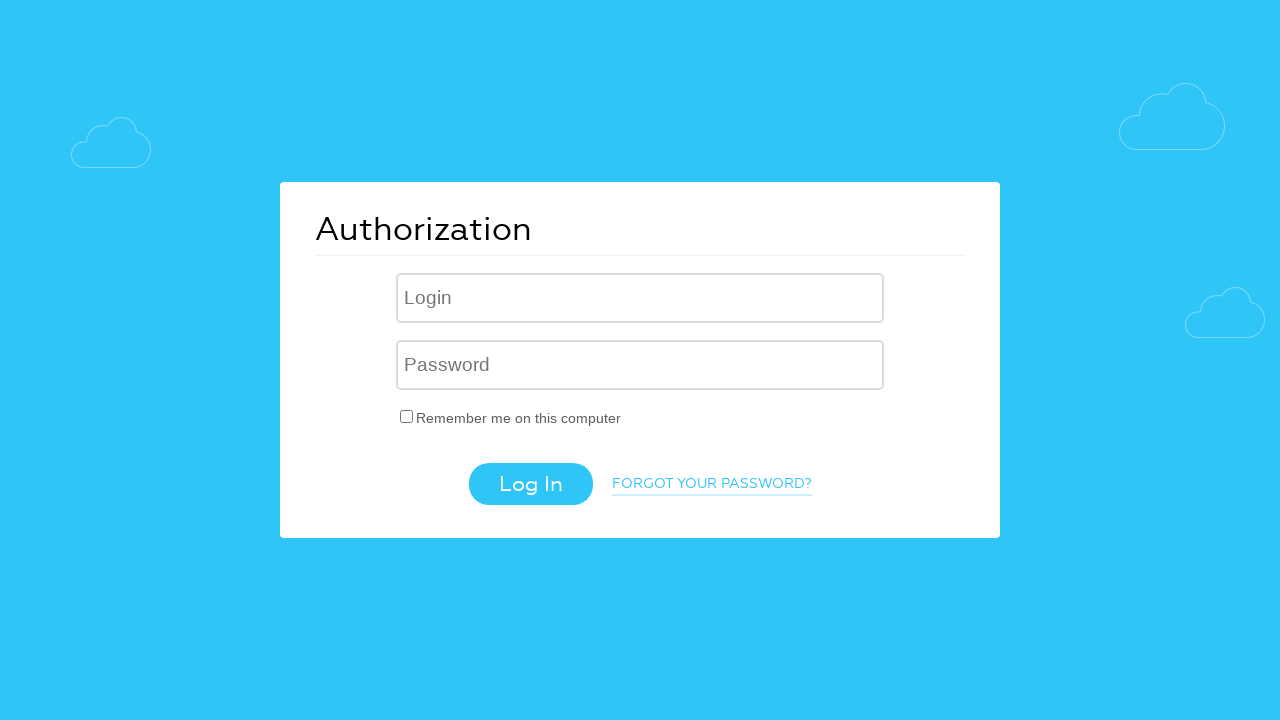

Verified 'Remember me on this computer' checkbox label is visible
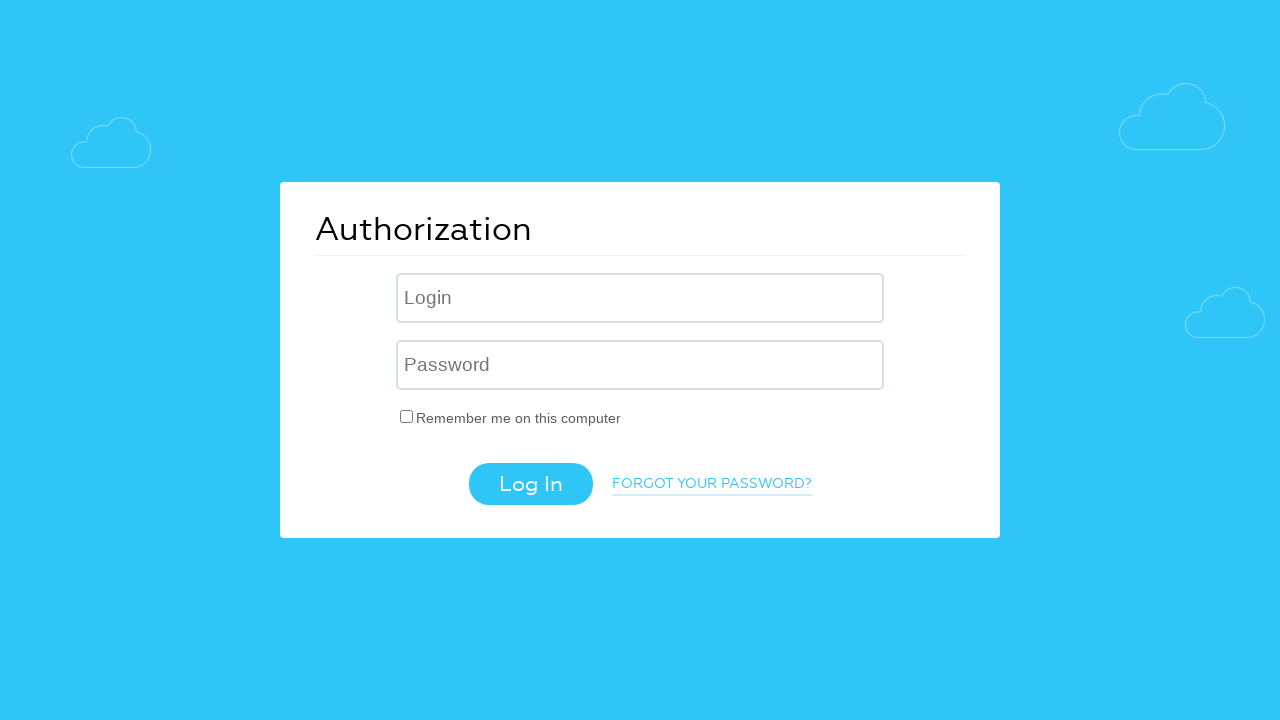

Located 'Forgot Password' link element
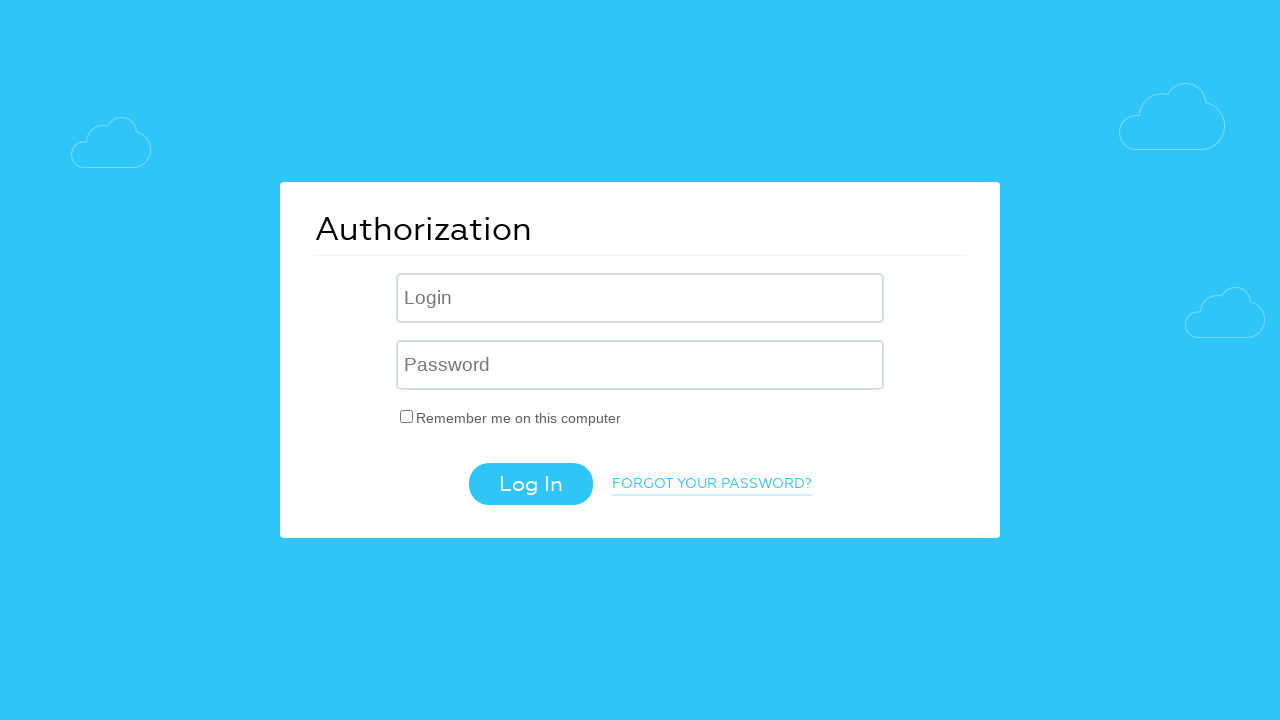

Verified 'Forgot Password' link is visible
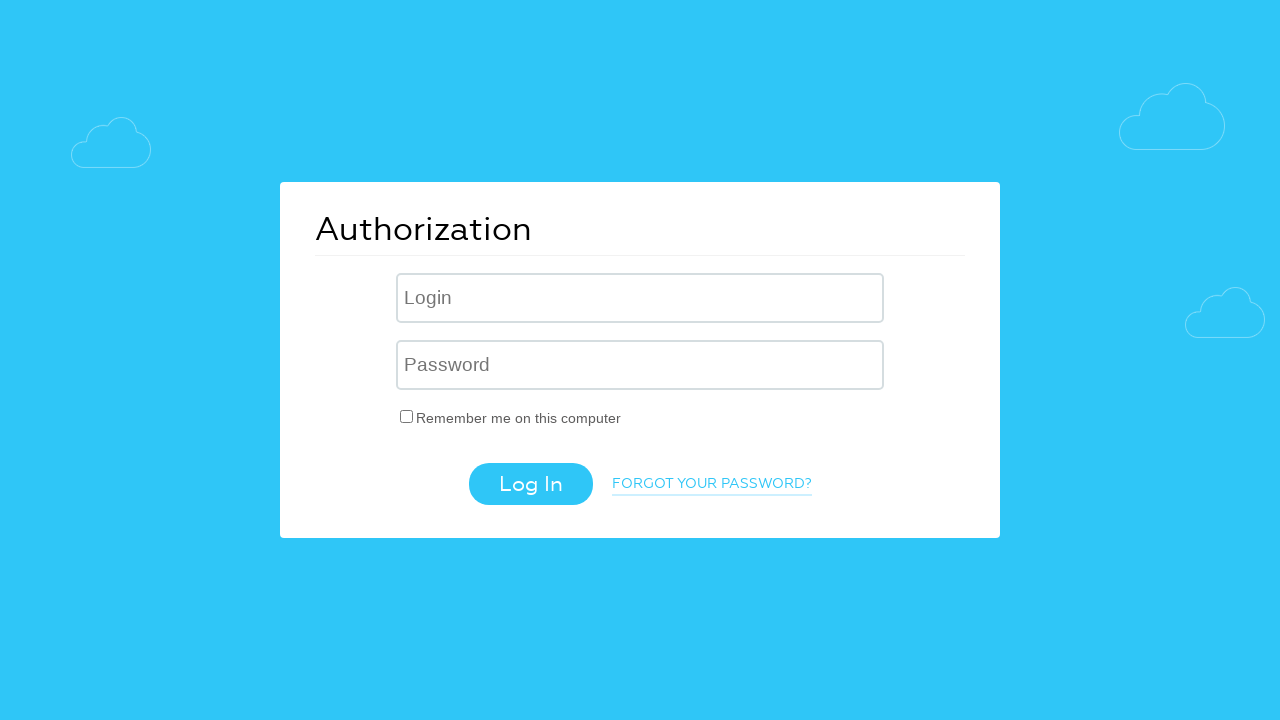

Filled login field with 'user' on xpath=(//input[@class='login-inp'])[1]
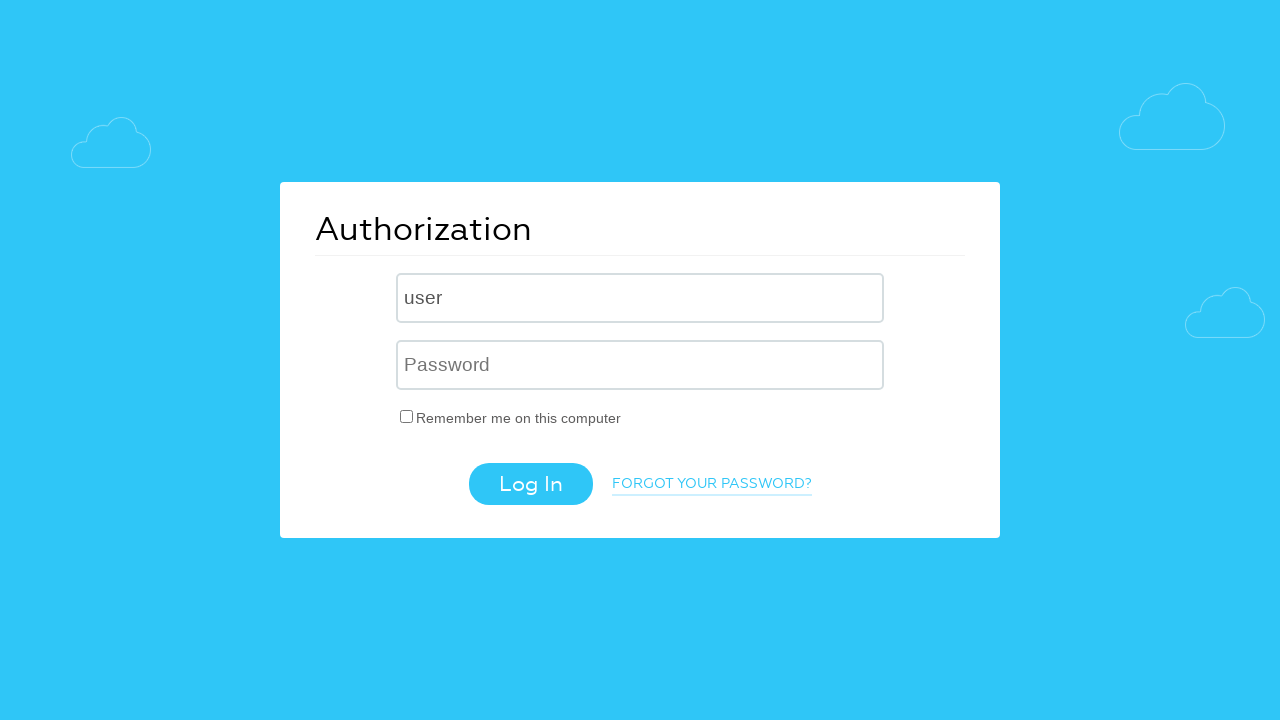

Clicked login button to submit invalid email at (530, 484) on .login-btn
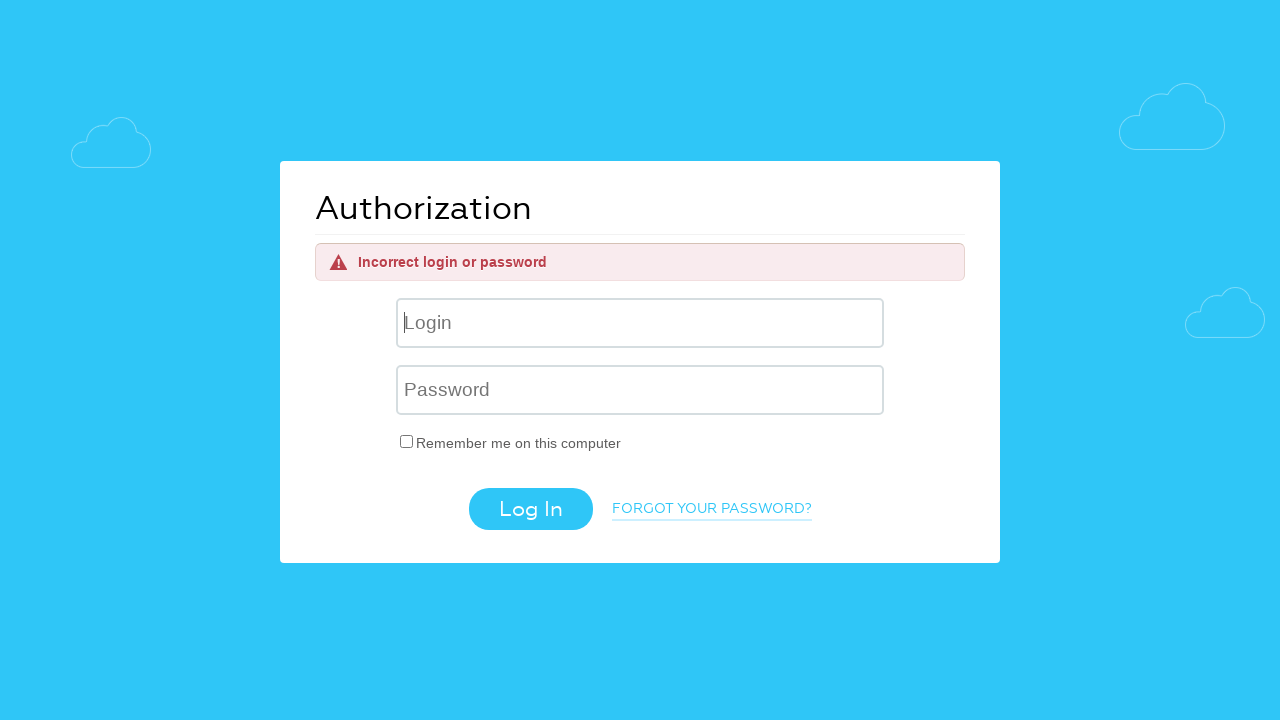

Error message appeared on screen
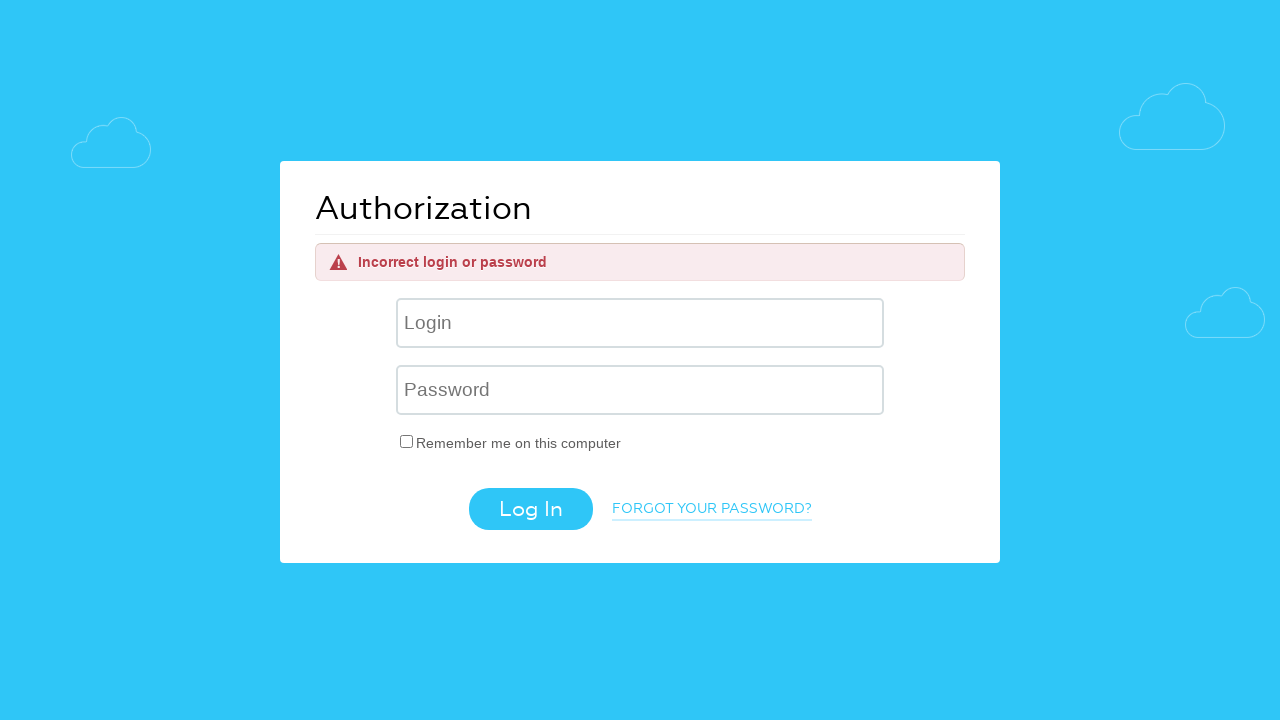

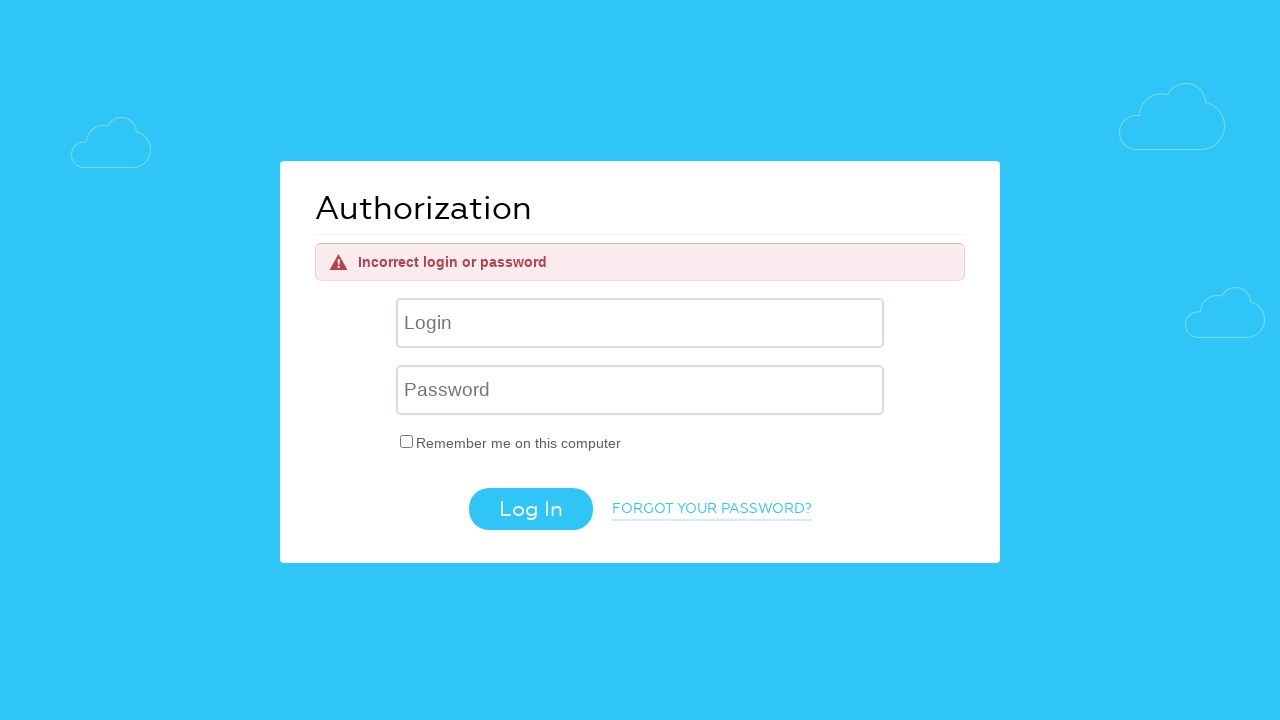